Navigates to a checkbox demo page and selects a specific checkbox (Option-2) from a list of checkboxes

Starting URL: https://syntaxprojects.com/basic-checkbox-demo.php

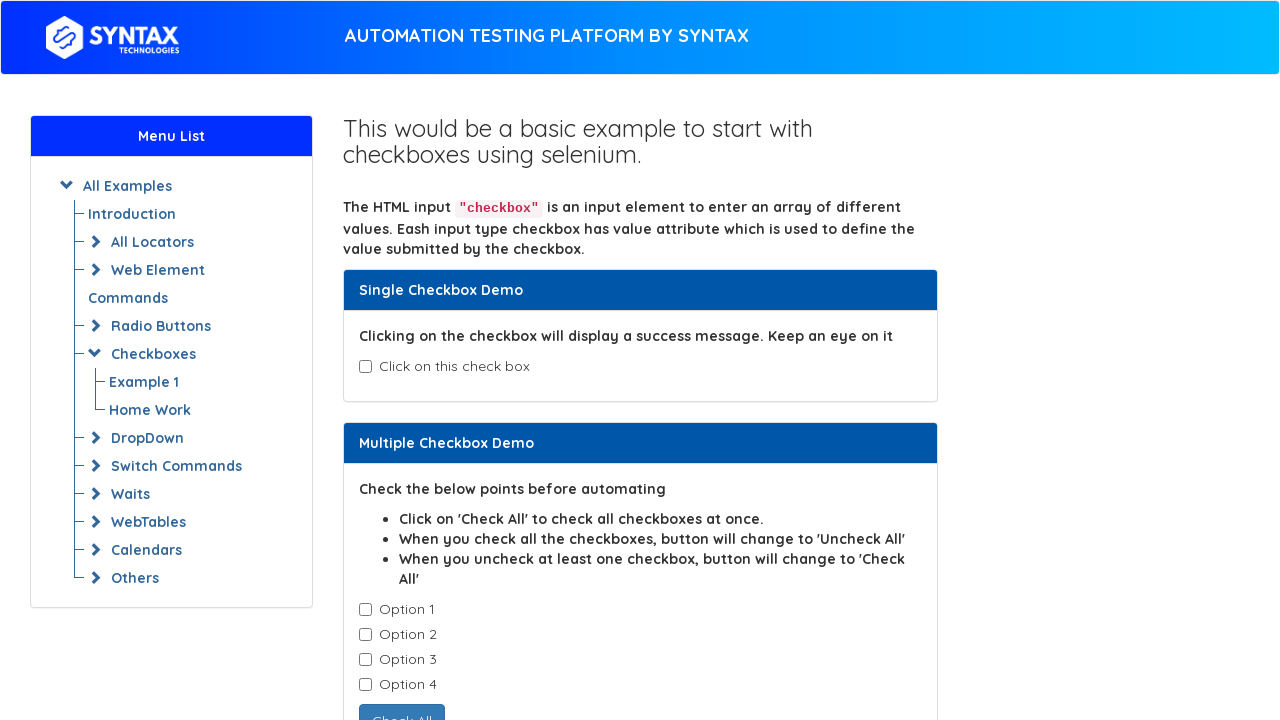

Navigated to checkbox demo page
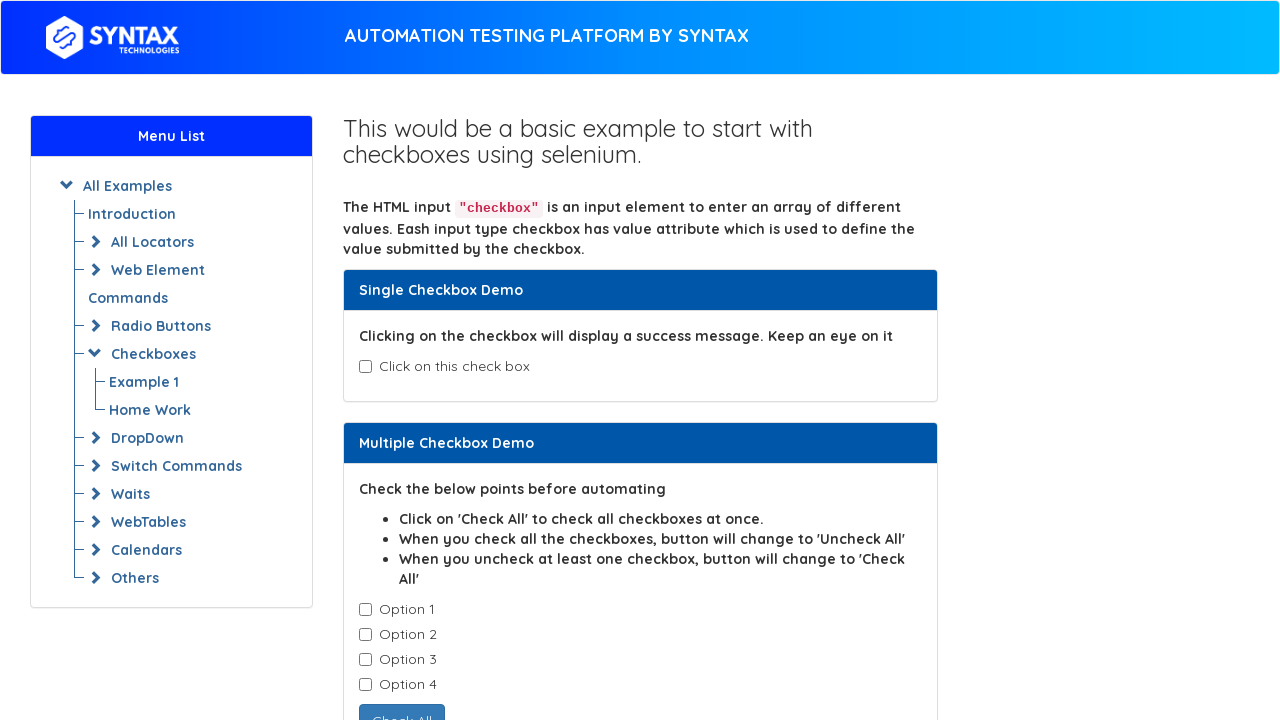

Found all checkboxes with class 'cb1-element'
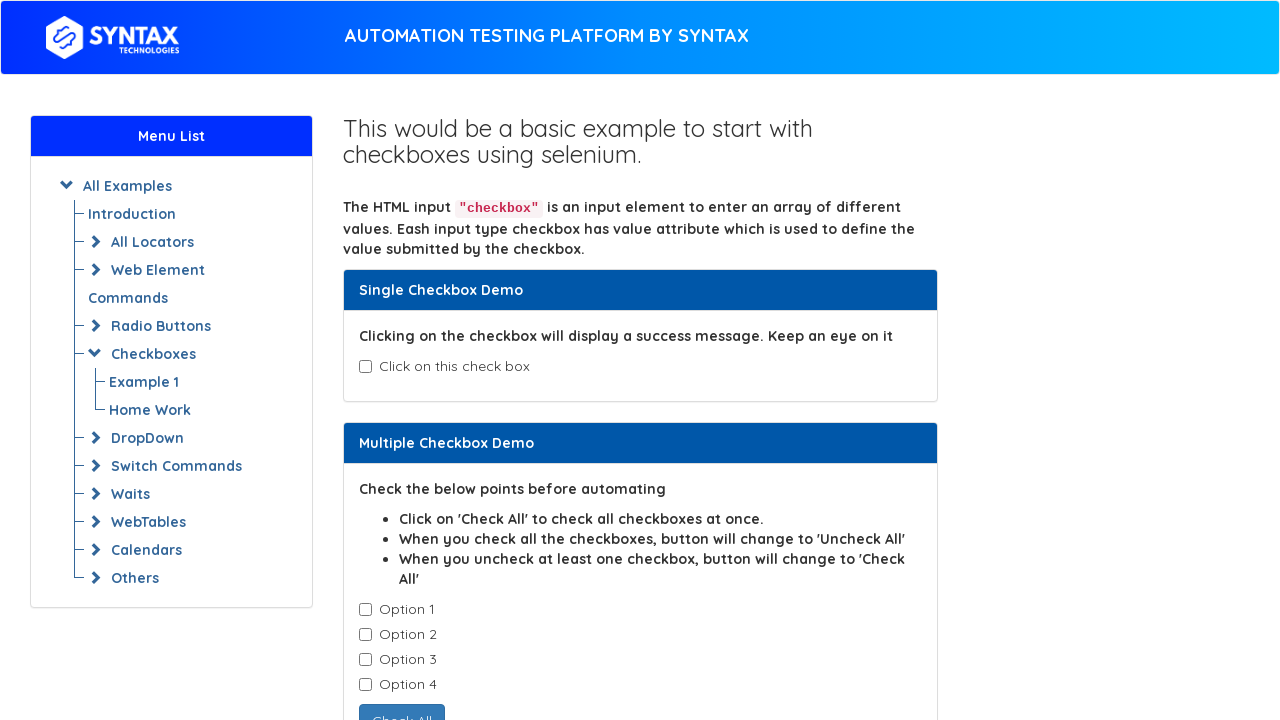

Retrieved checkbox value: Option-1
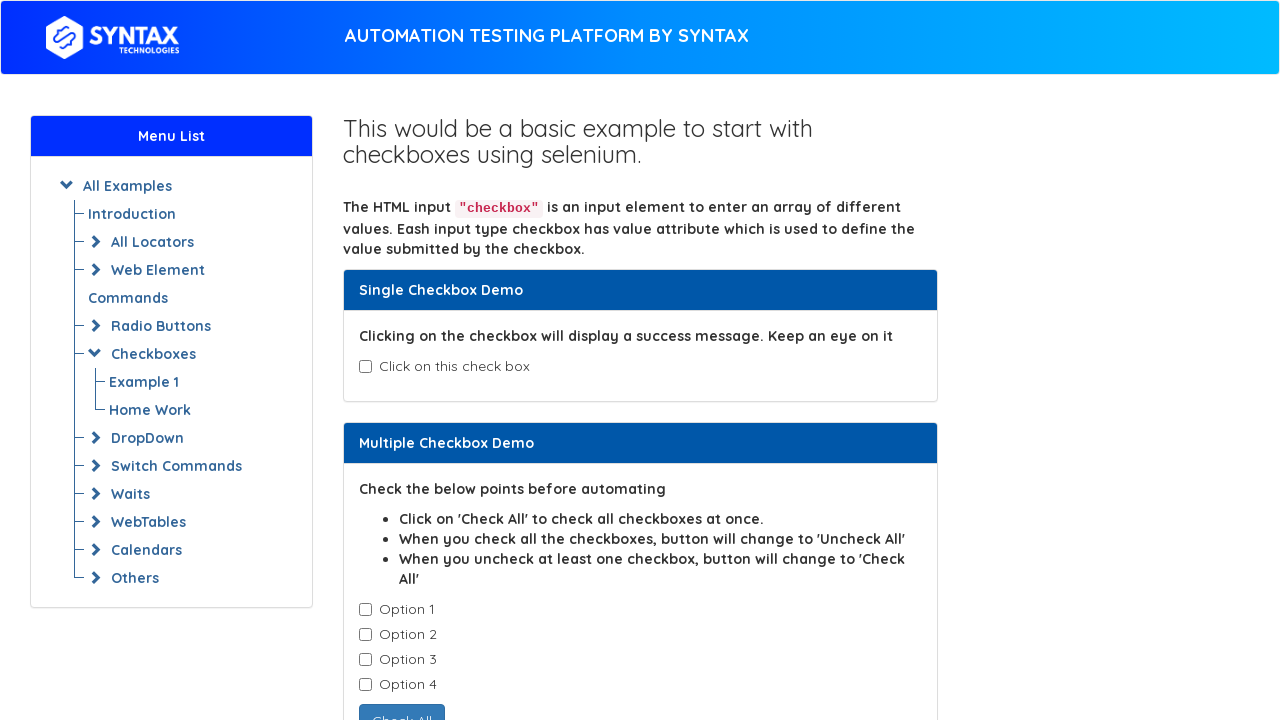

Retrieved checkbox value: Option-2
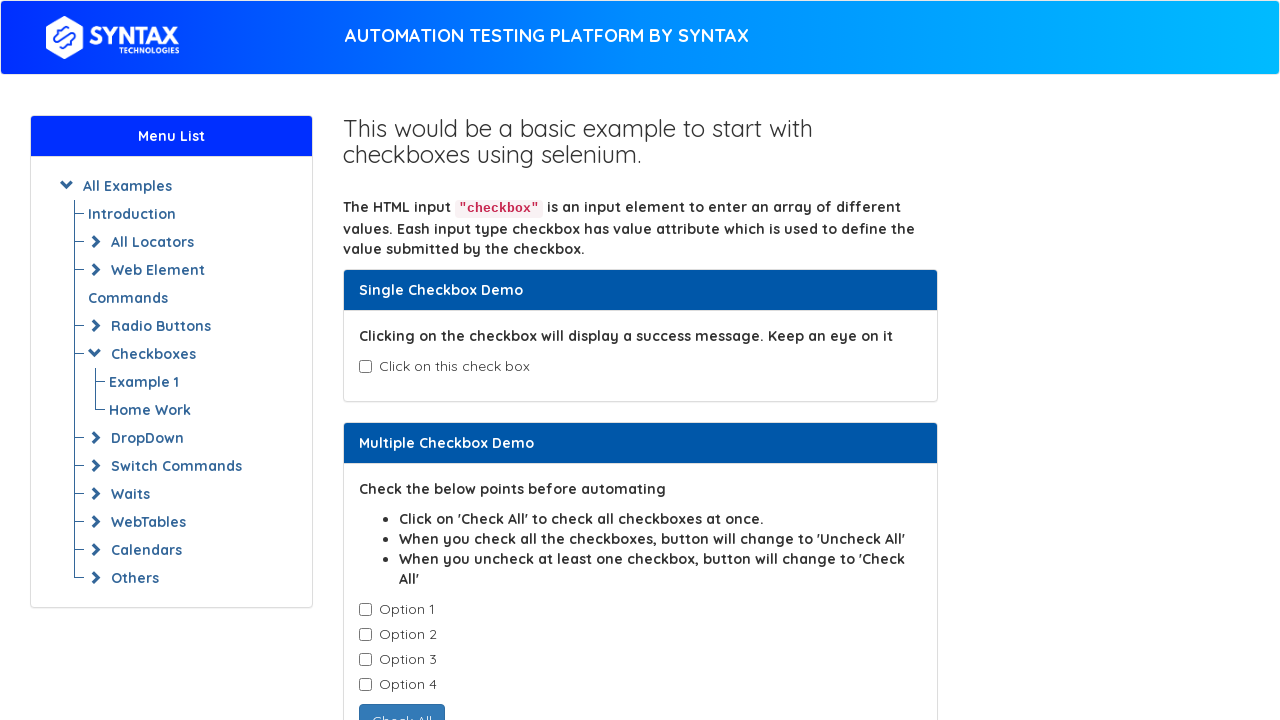

Clicked checkbox with value 'Option-2'
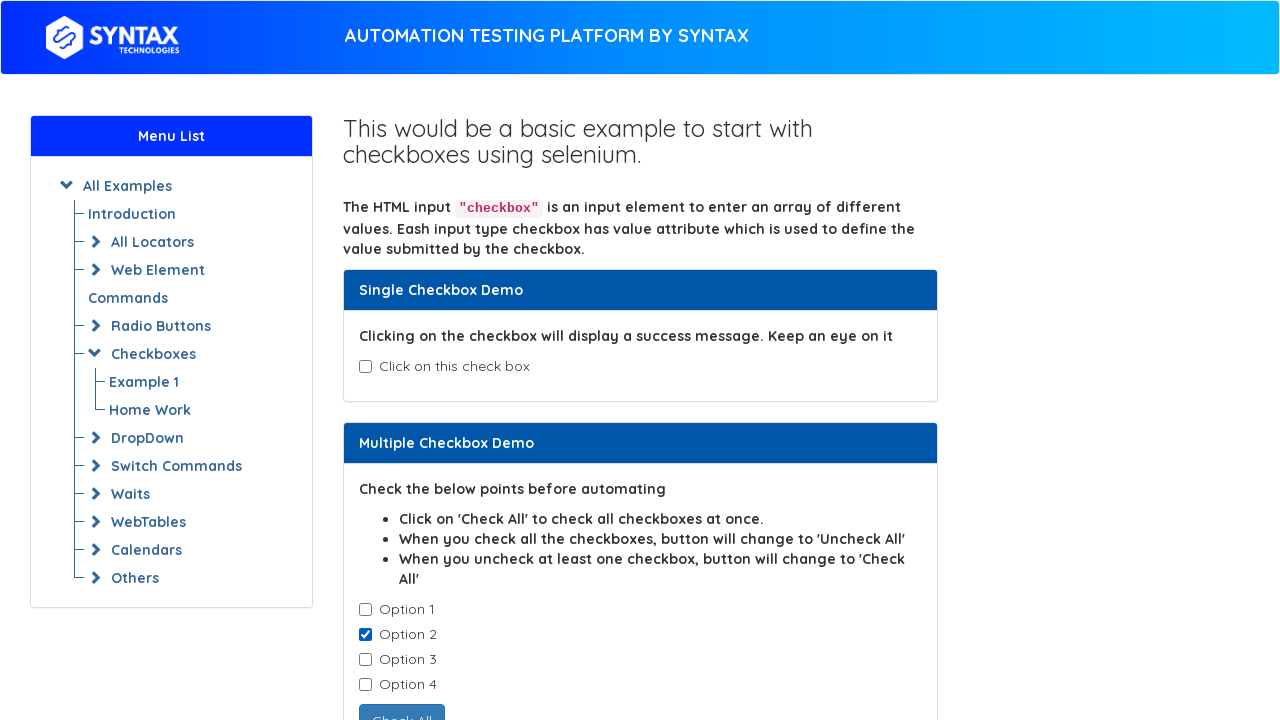

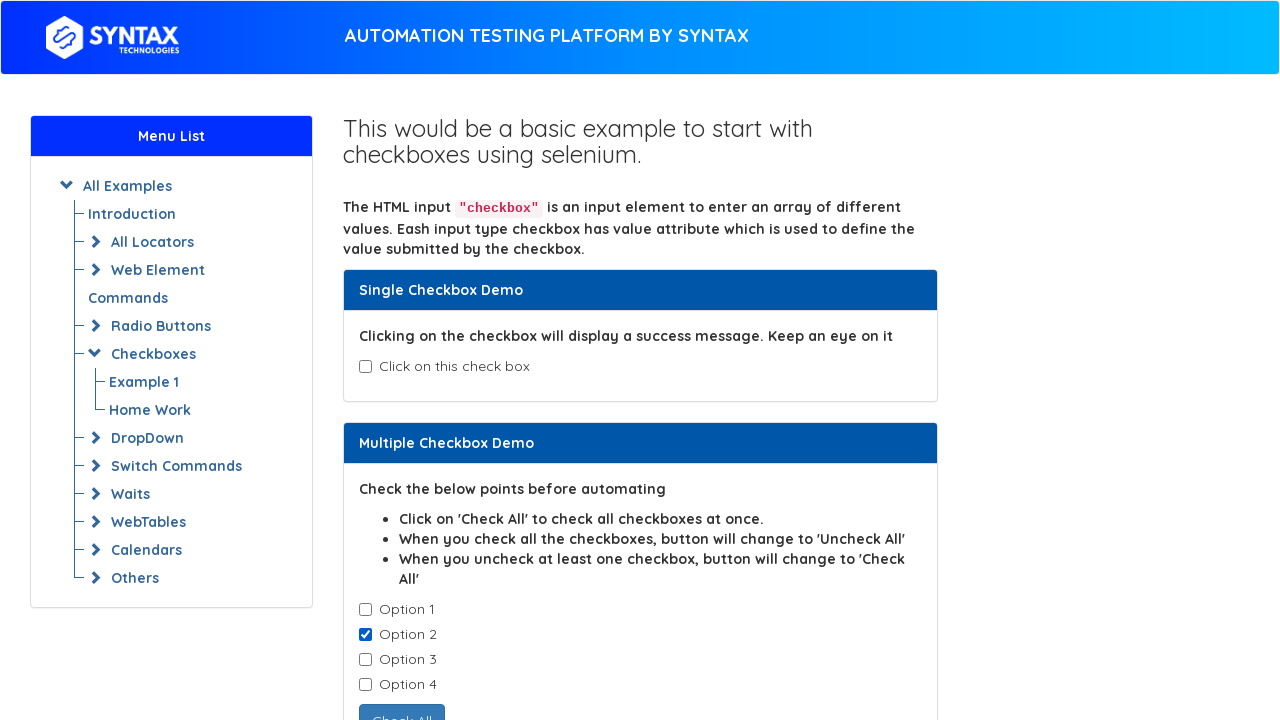